Tests the alert button functionality on the basic elements page

Starting URL: http://automationbykrishna.com/#

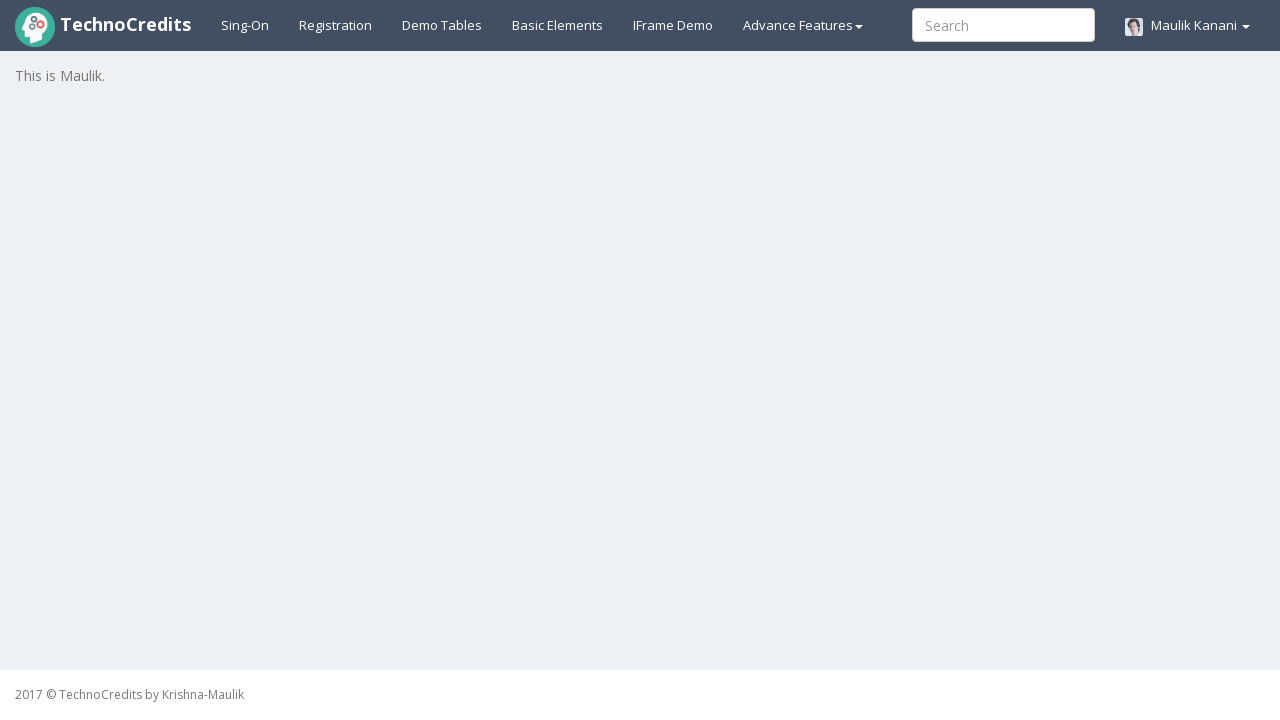

Clicked on Basic Elements link at (558, 25) on xpath=//a[@id='basicelements']
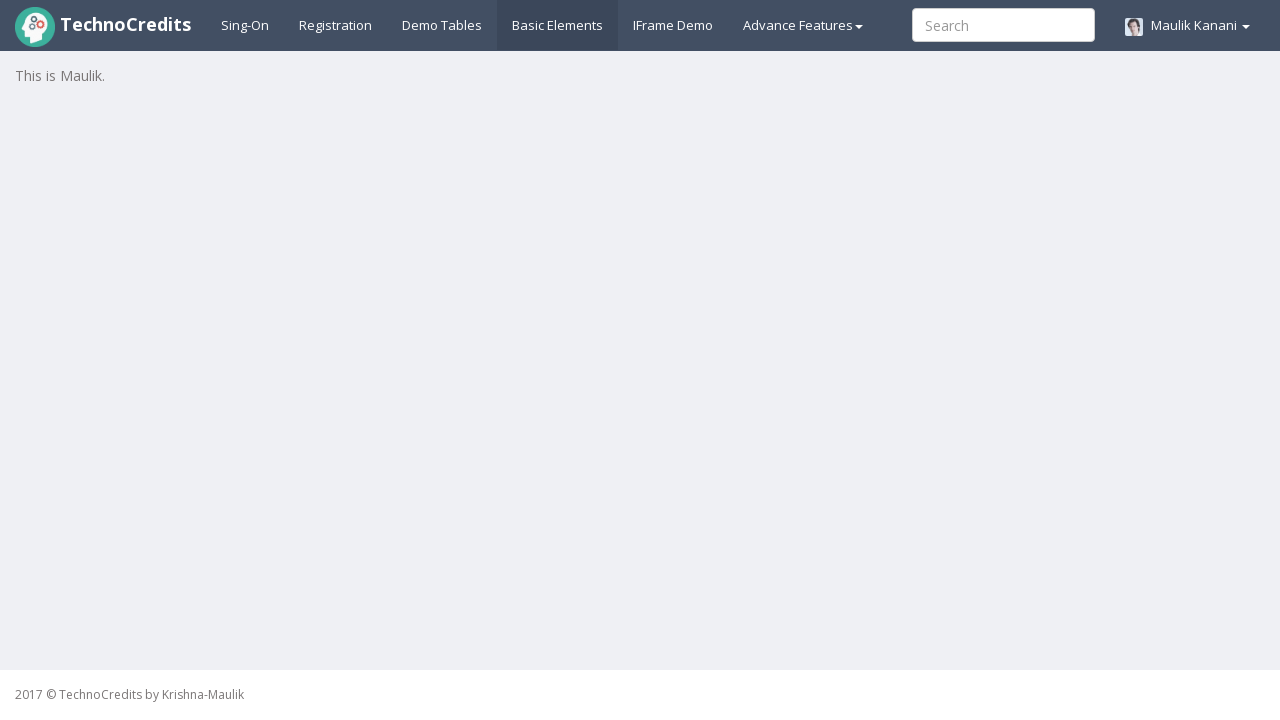

Waited 1000ms for page to load
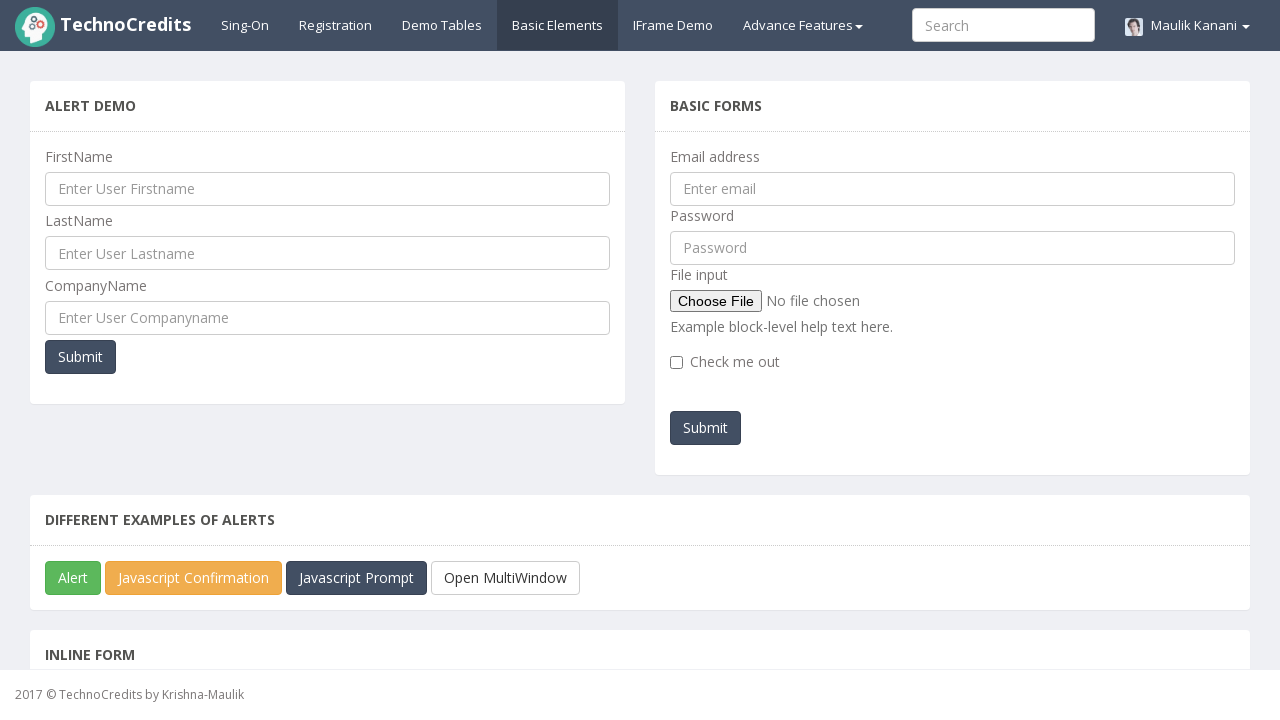

Clicked alert button at (73, 578) on xpath=//button[@id='javascriptAlert']
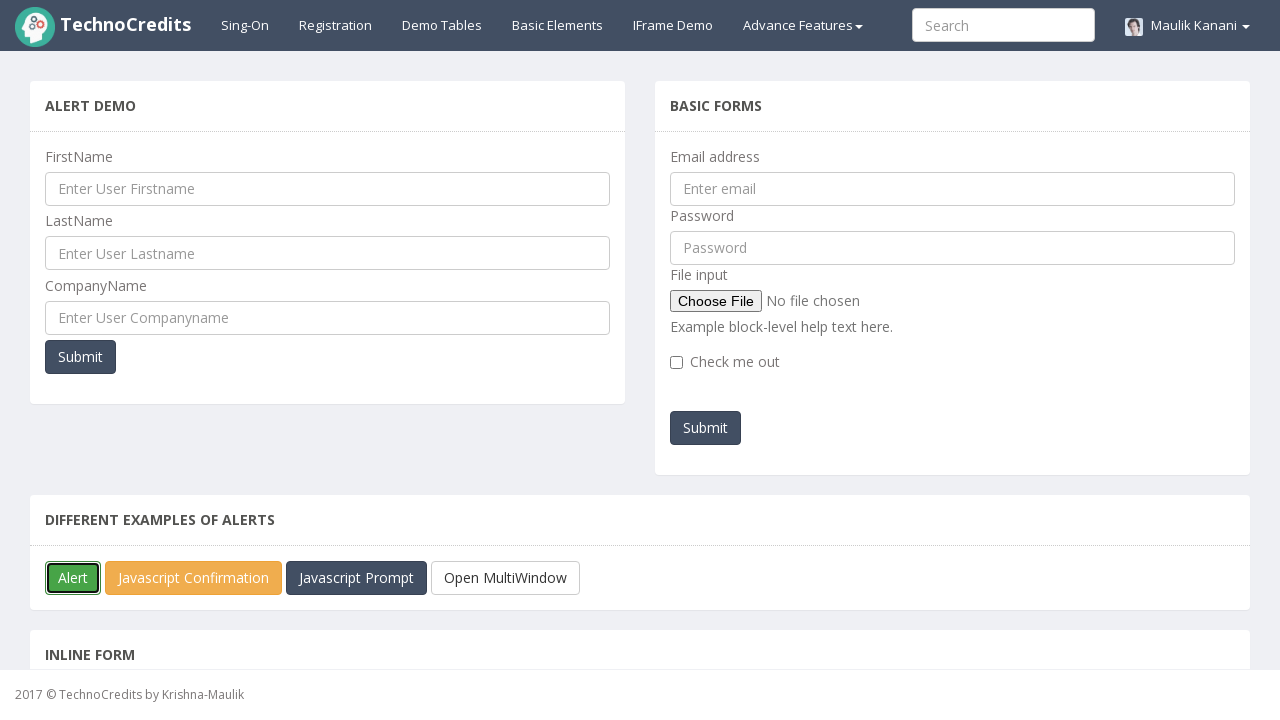

Accepted JavaScript alert dialog
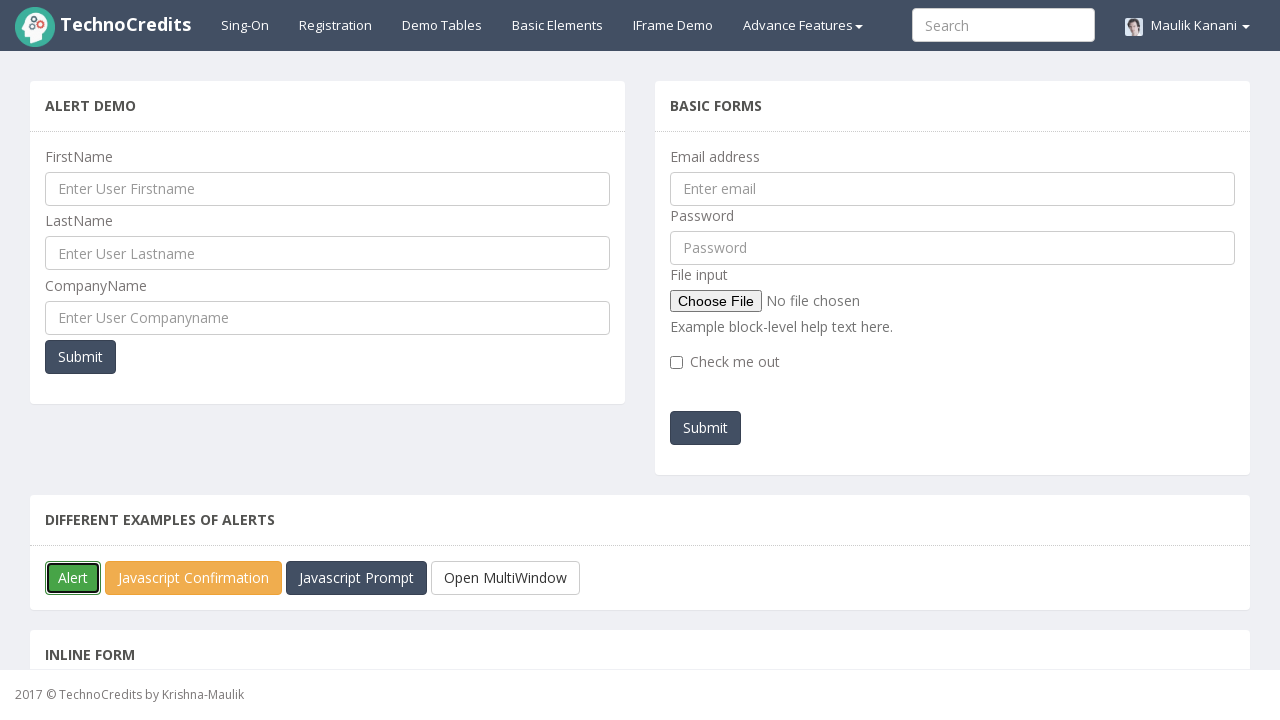

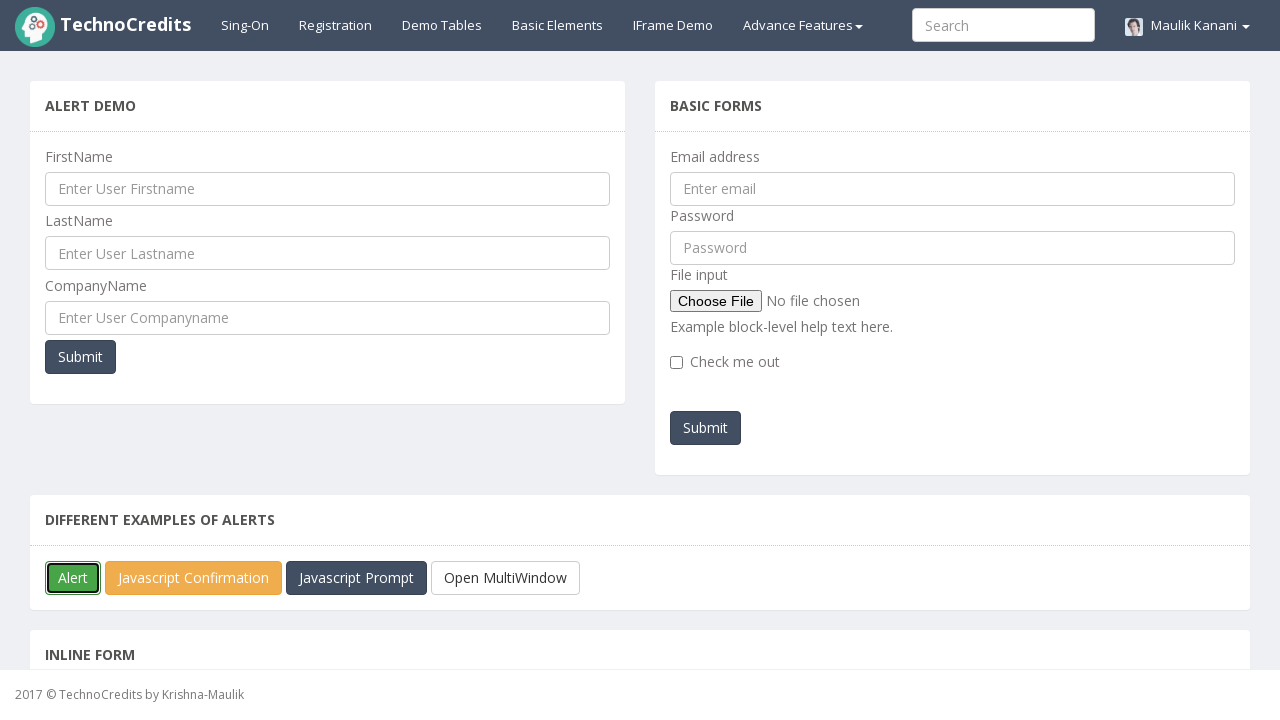